Tests file download functionality by navigating to the Download File Demo page and clicking the download button

Starting URL: https://www.lambdatest.com/selenium-playground/

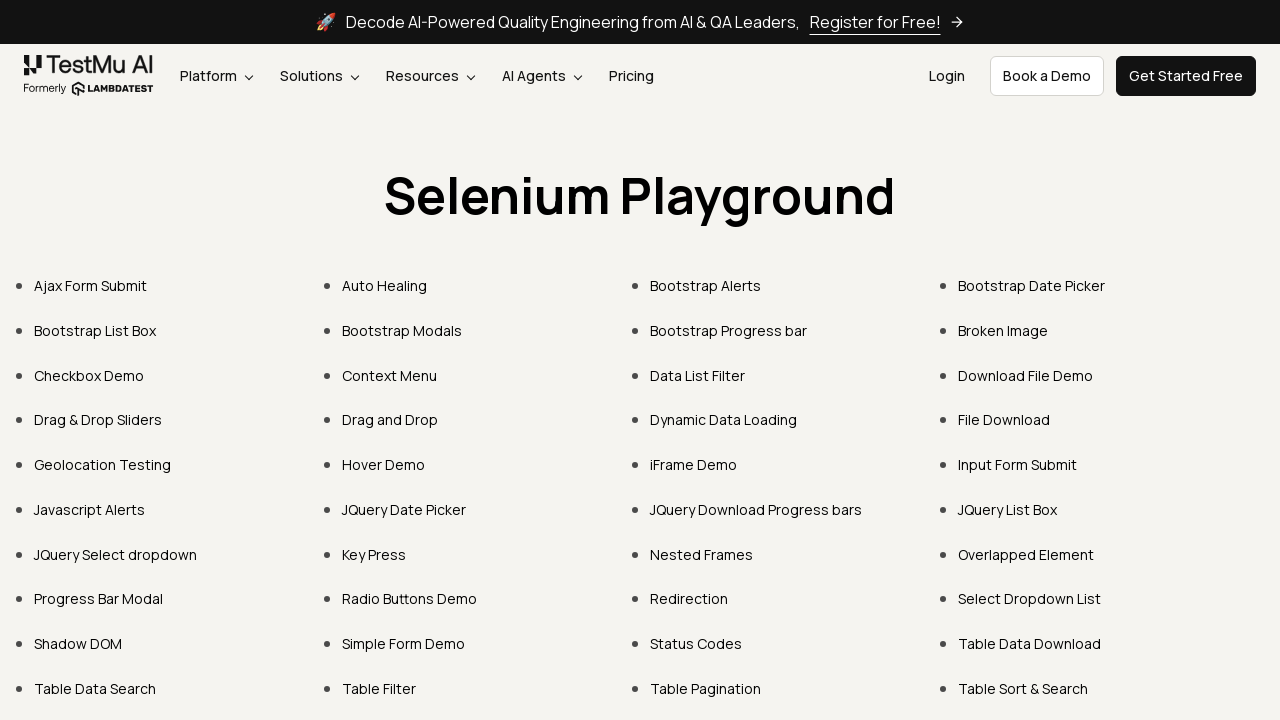

Clicked on Download File Demo link at (1026, 375) on xpath=//a[normalize-space()="Download File Demo"]
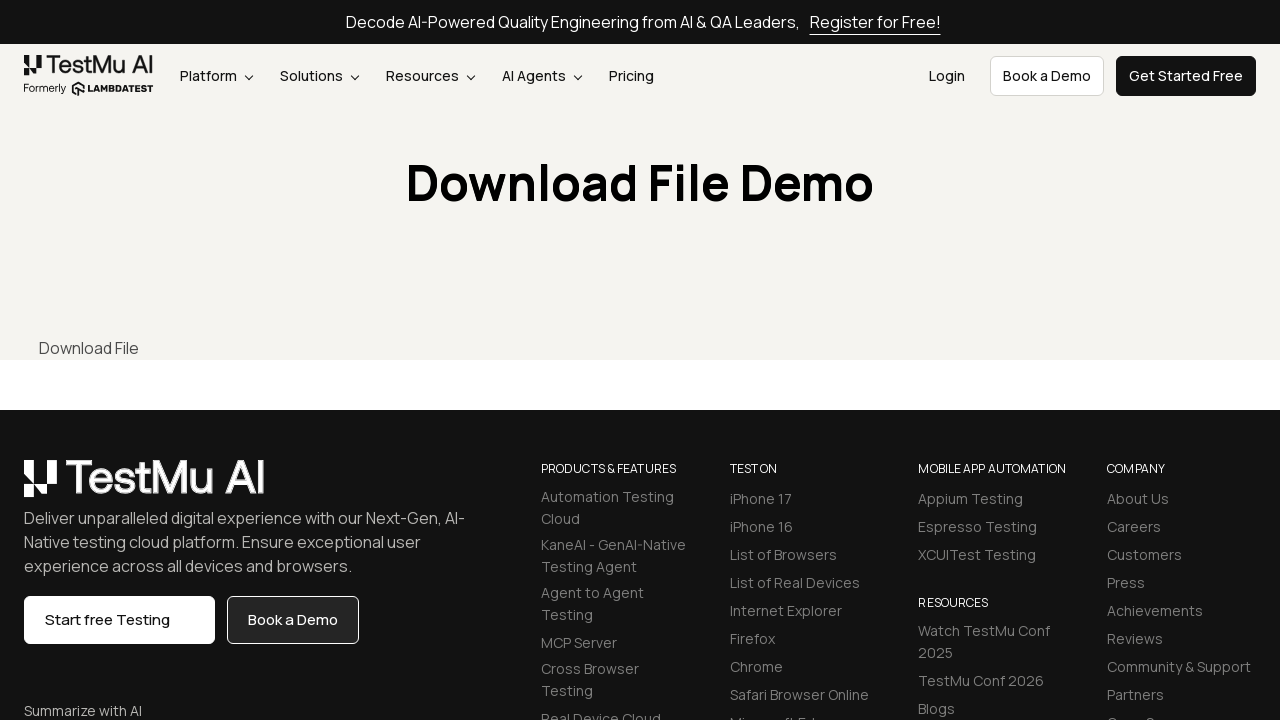

Clicked the download button at (89, 348) on xpath=//button[@type="button"]
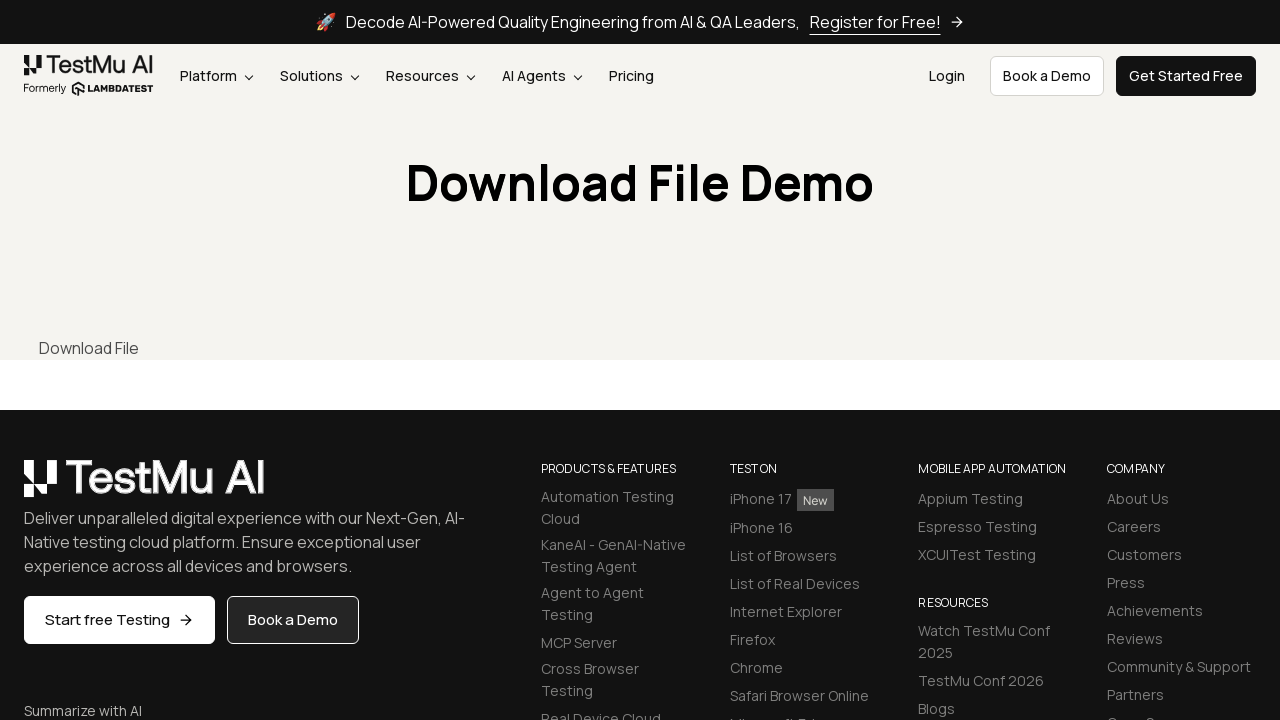

Waited for download to complete
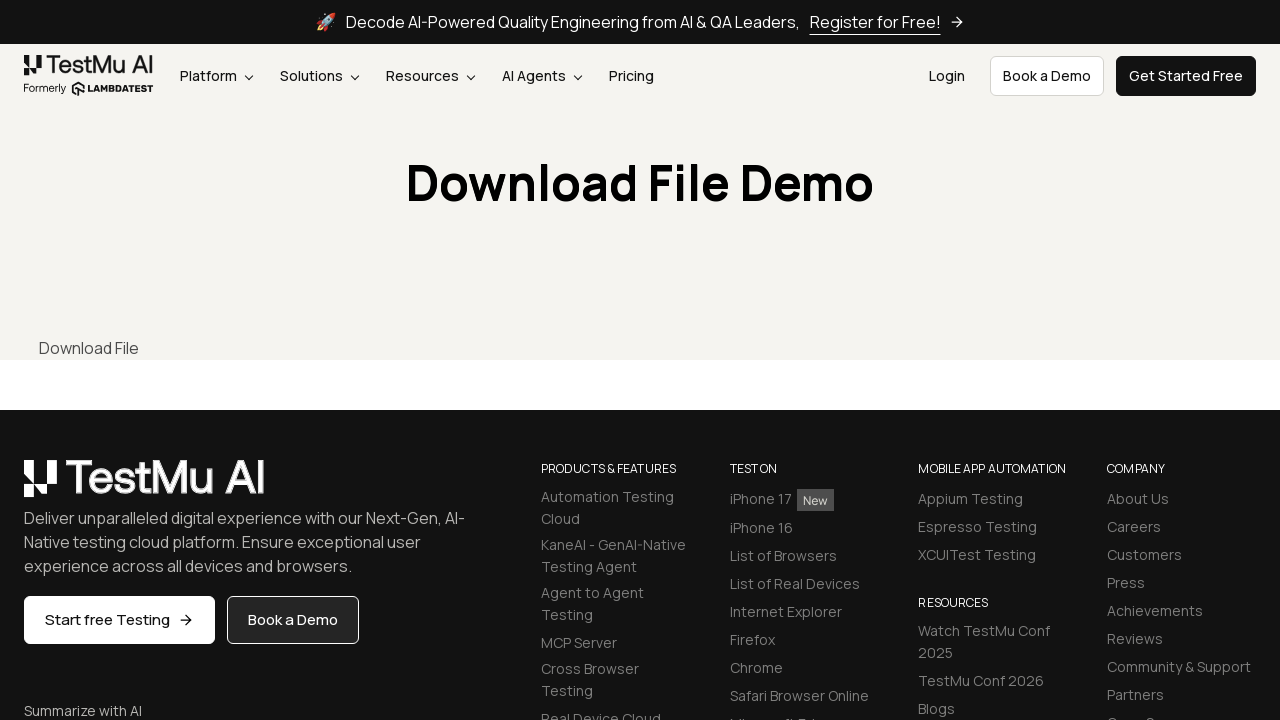

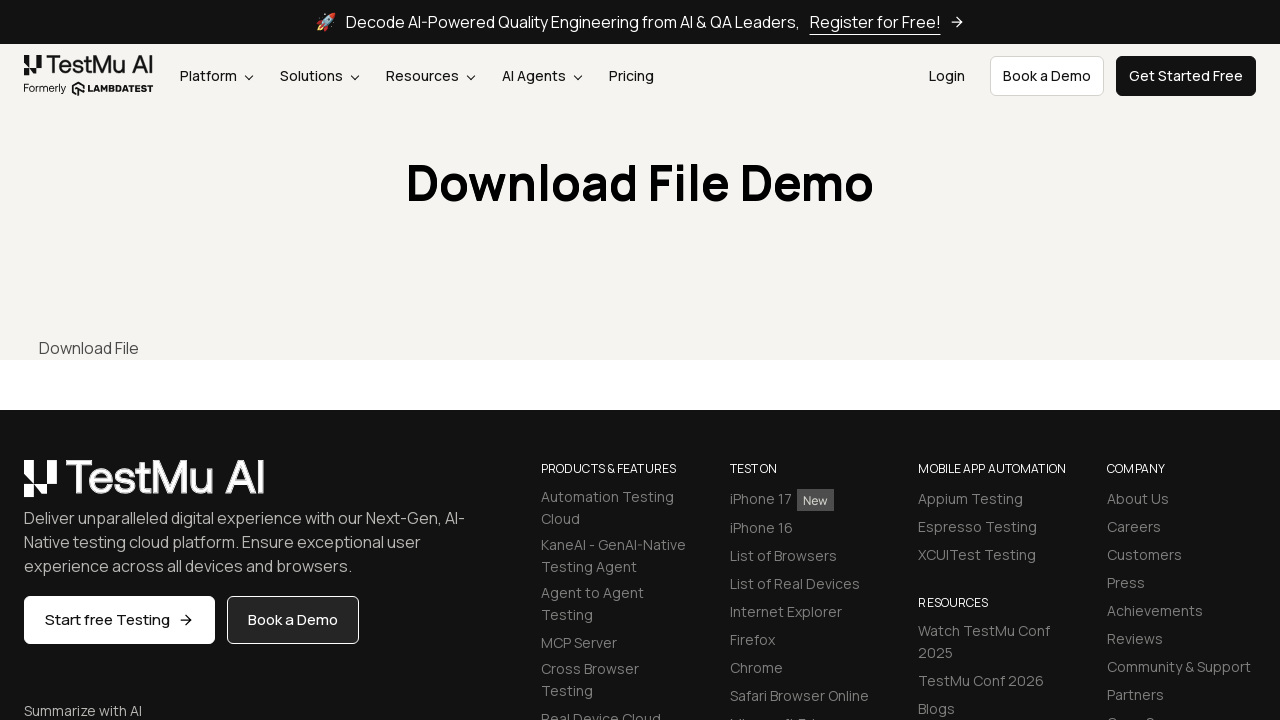